Navigates to a Sauce Labs article page and performs basic browser navigation operations including back, forward, and refresh

Starting URL: https://saucelabs.com/resources/articles/selenium-grid

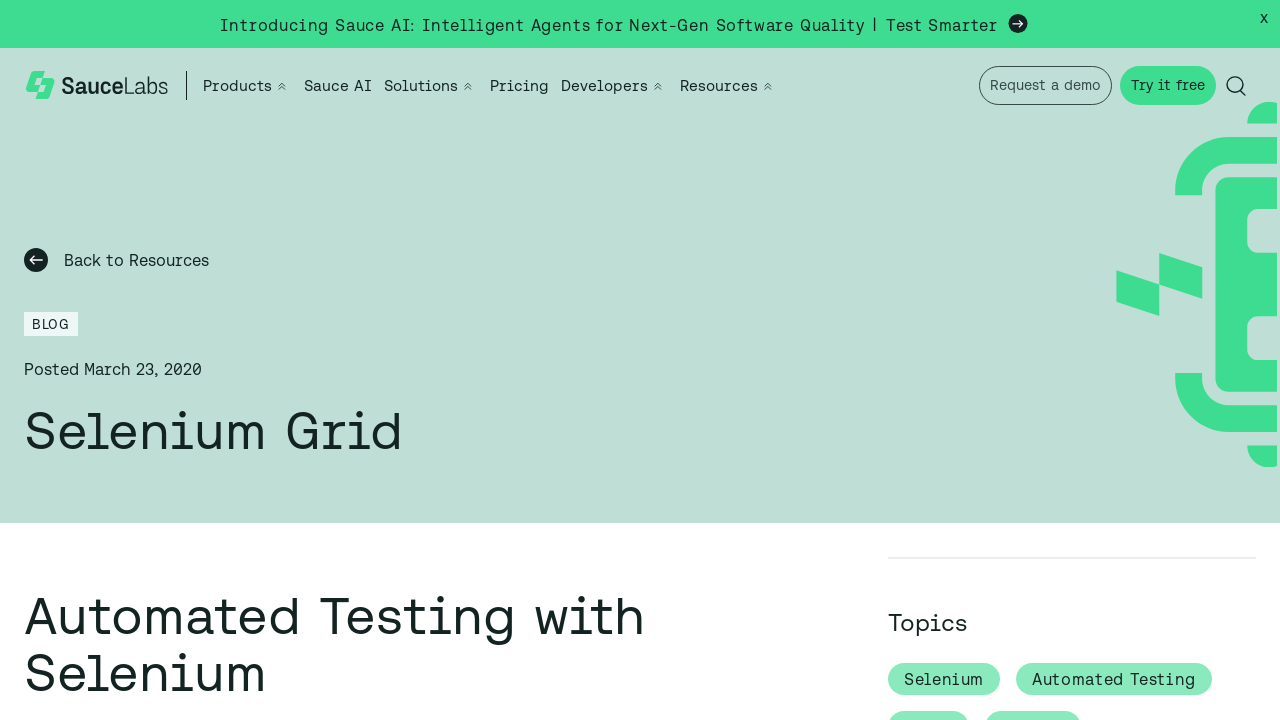

Navigated to Sauce Labs Selenium Grid article page
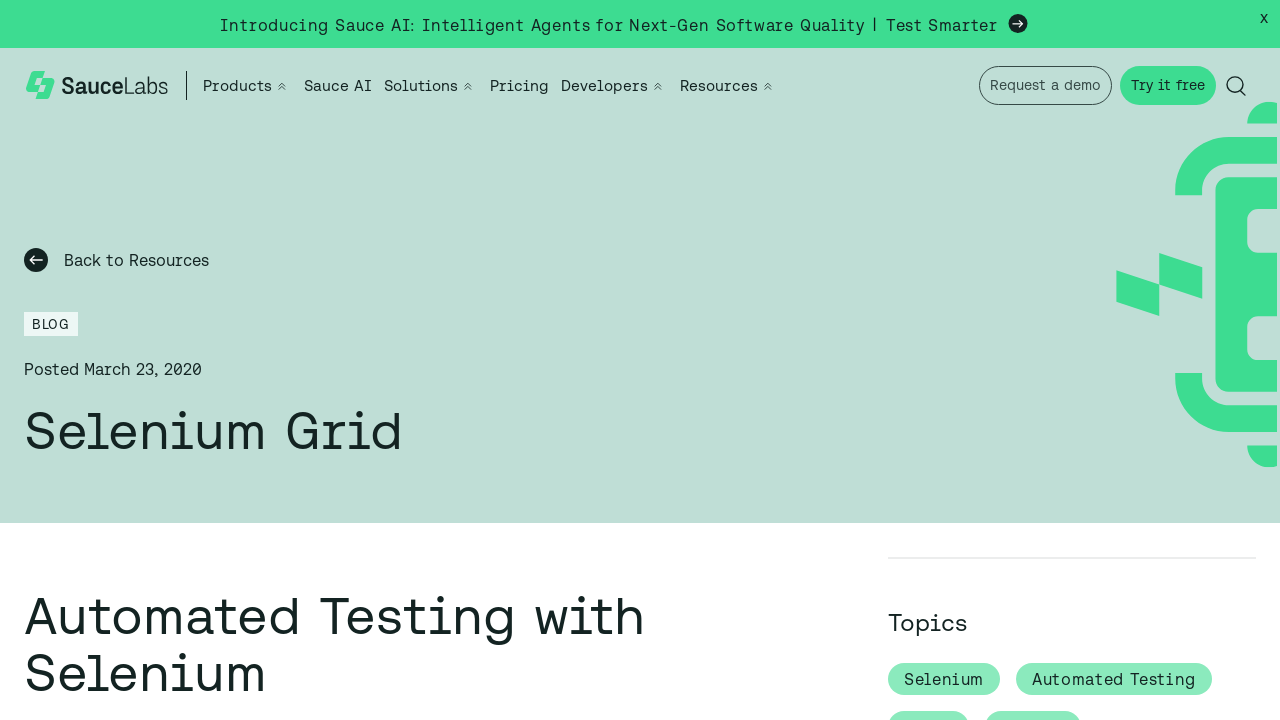

Navigated to about:blank page
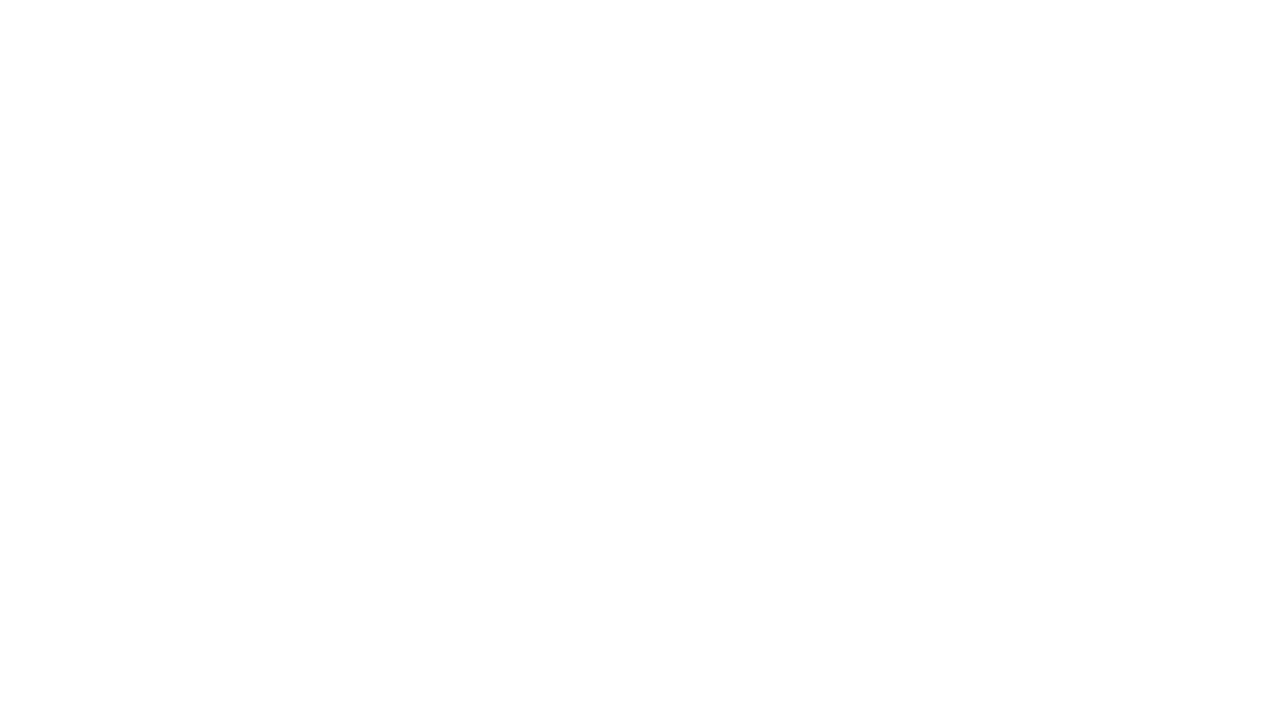

Navigated back to Sauce Labs article page
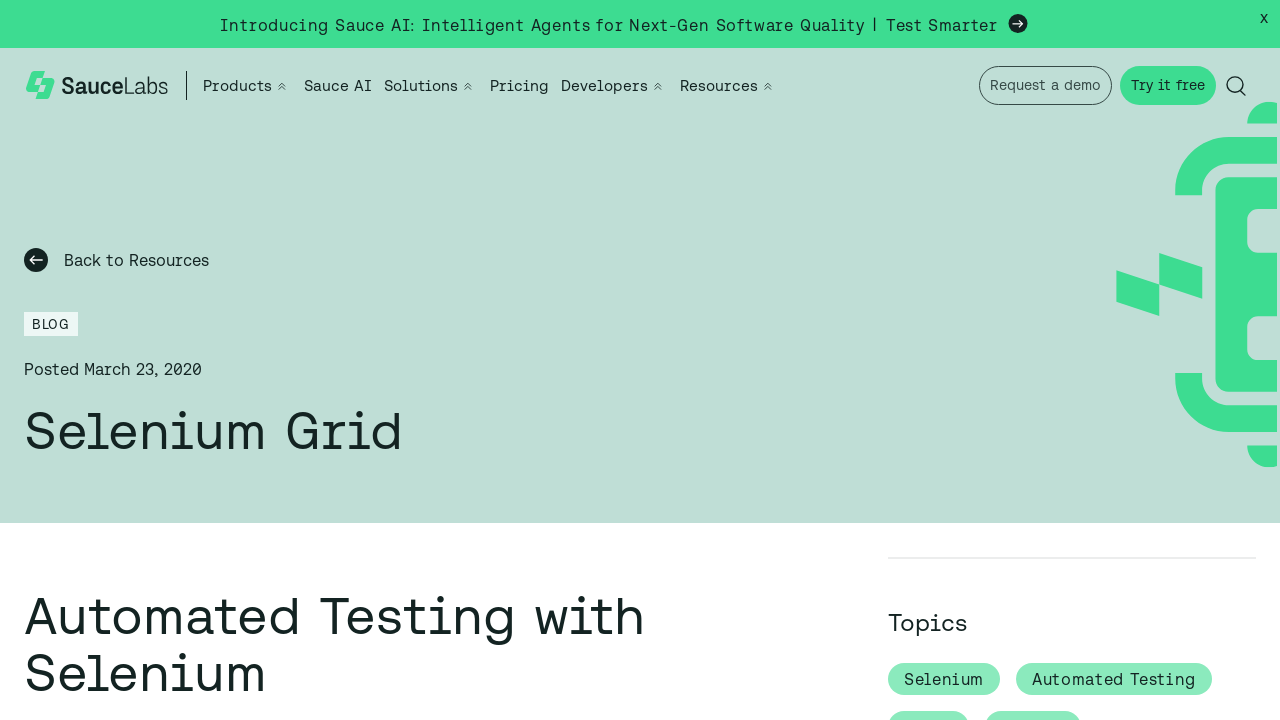

Navigated forward to about:blank page
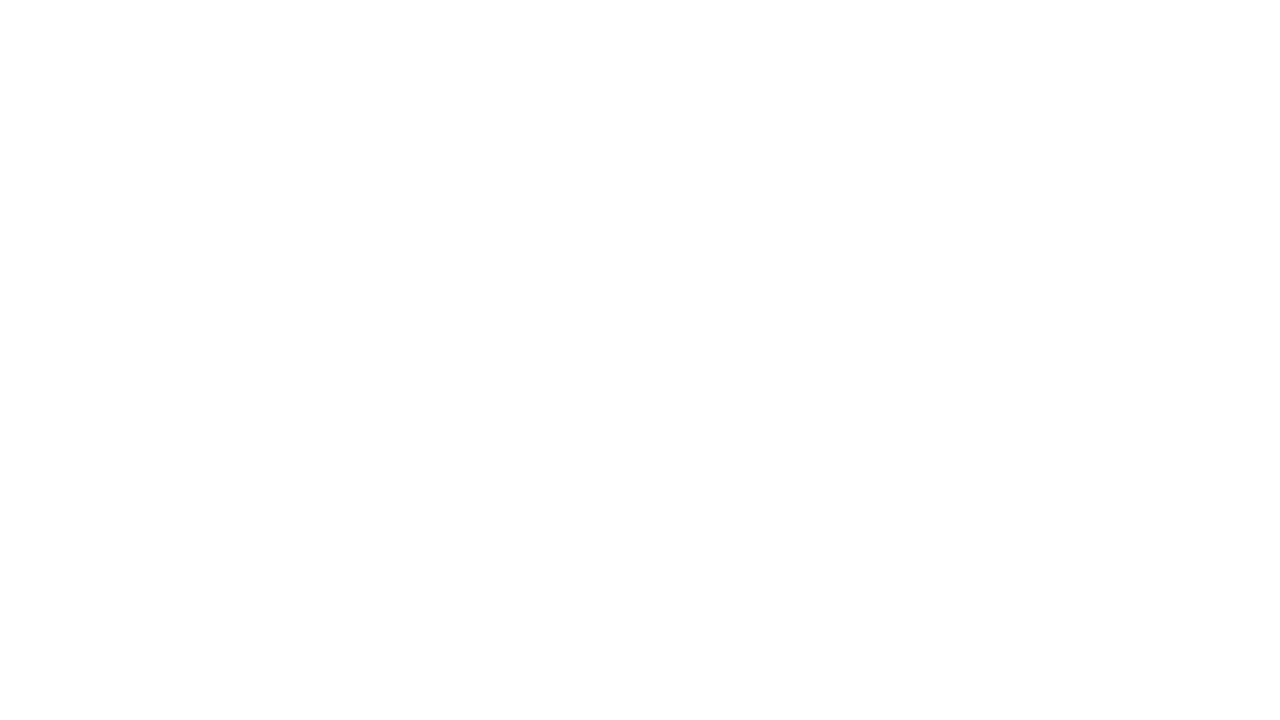

Refreshed the current page
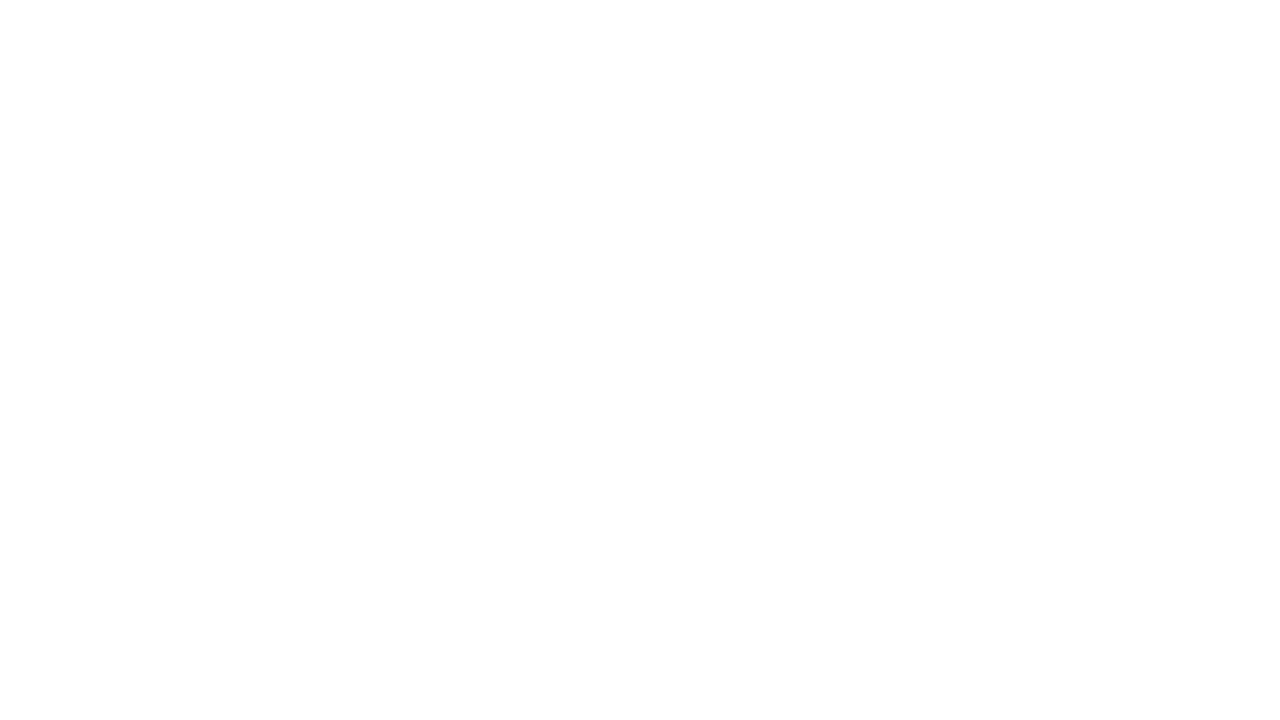

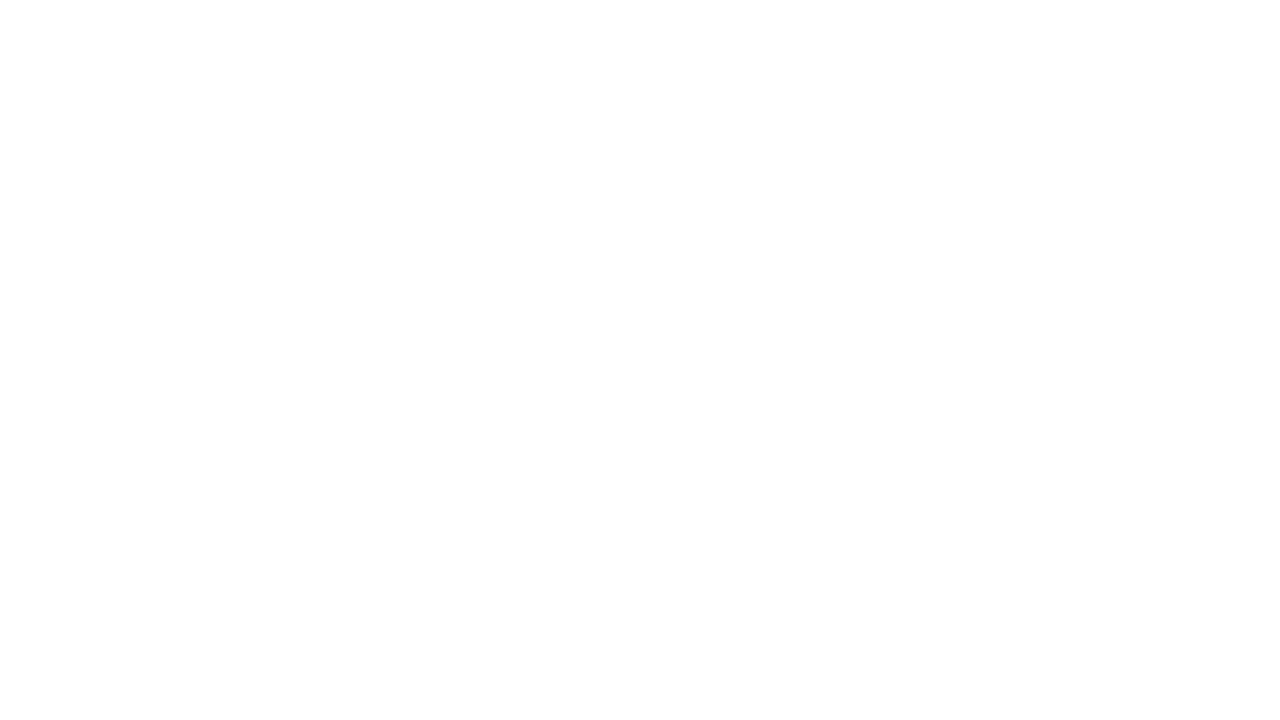